Navigates to OrangeHRM demo login page and clicks on the "OrangeHRM, Inc" footer link, which likely opens the company's main website.

Starting URL: https://opensource-demo.orangehrmlive.com/web/index.php/auth/login

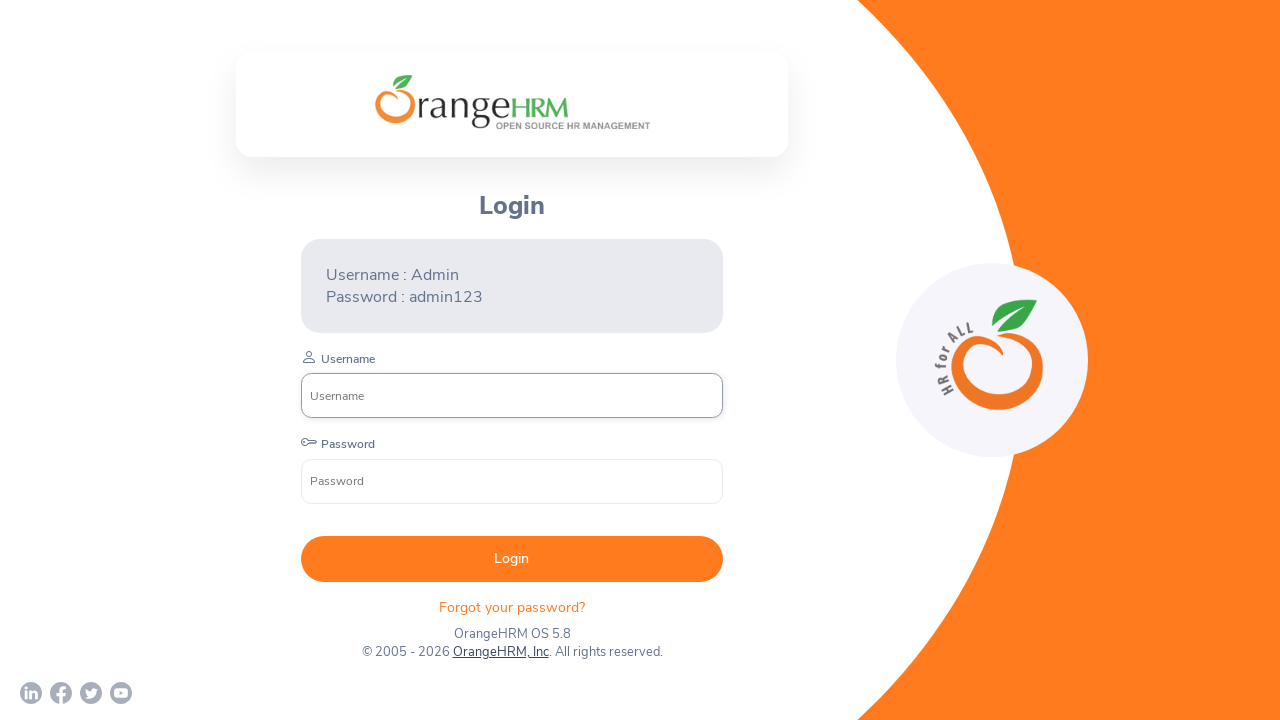

Waited for page to load (networkidle state)
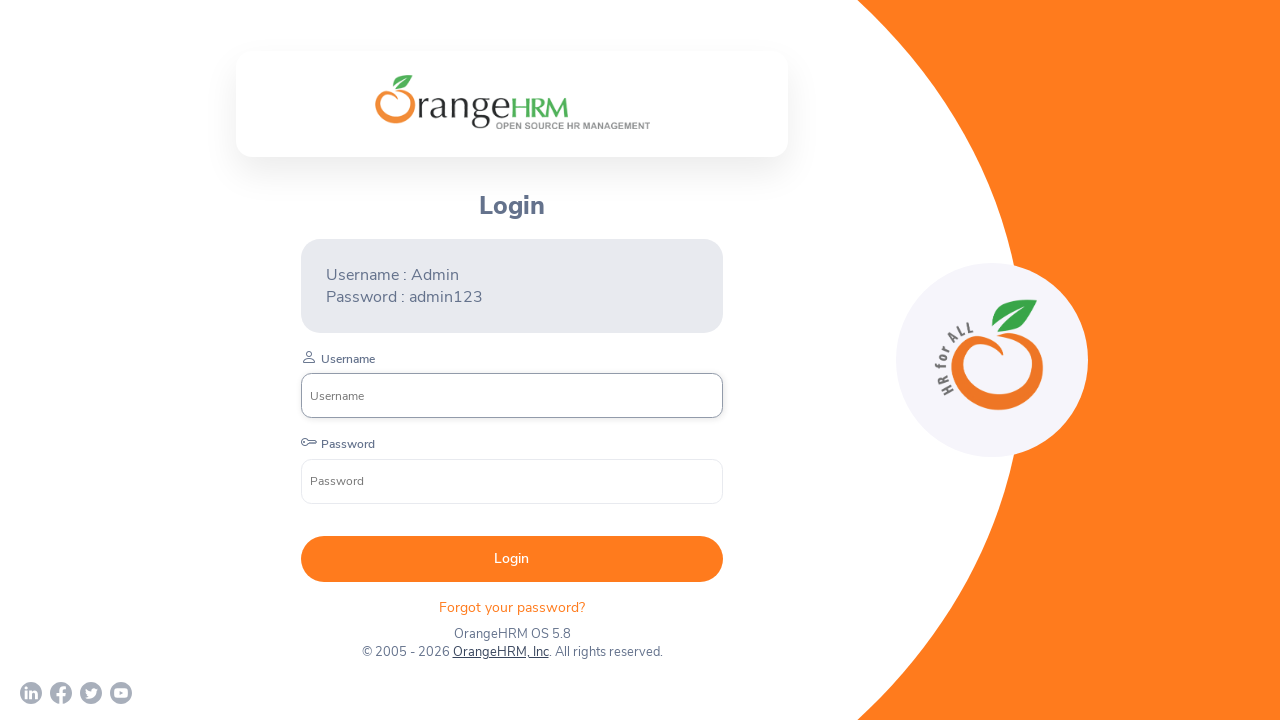

Clicked on 'OrangeHRM, Inc' footer link at (500, 652) on a:has-text('OrangeHRM, Inc')
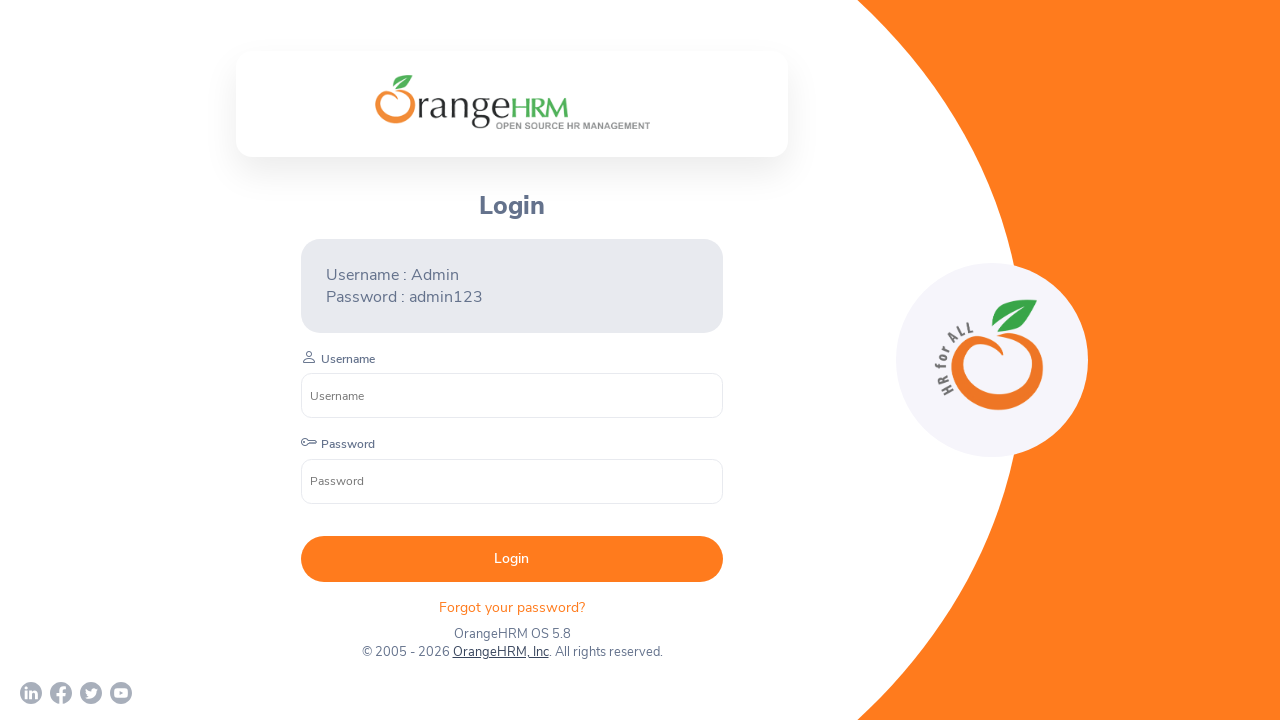

Waited 3 seconds for navigation and new page to load
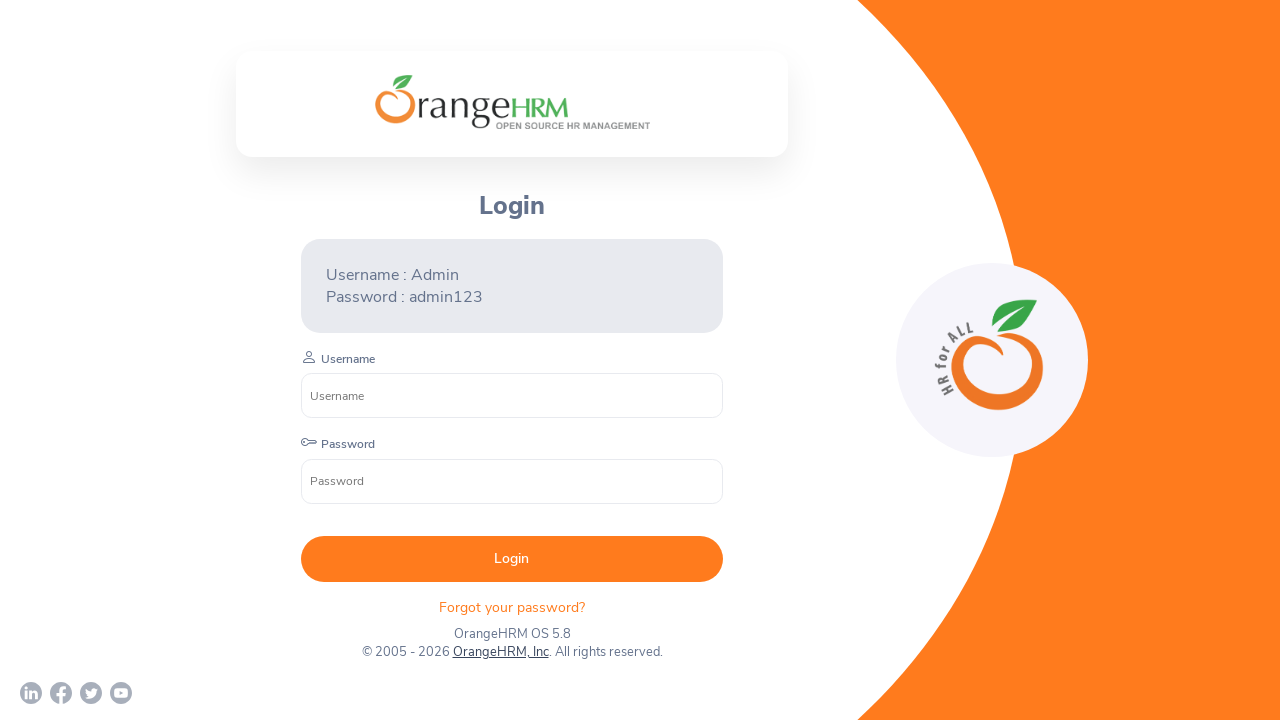

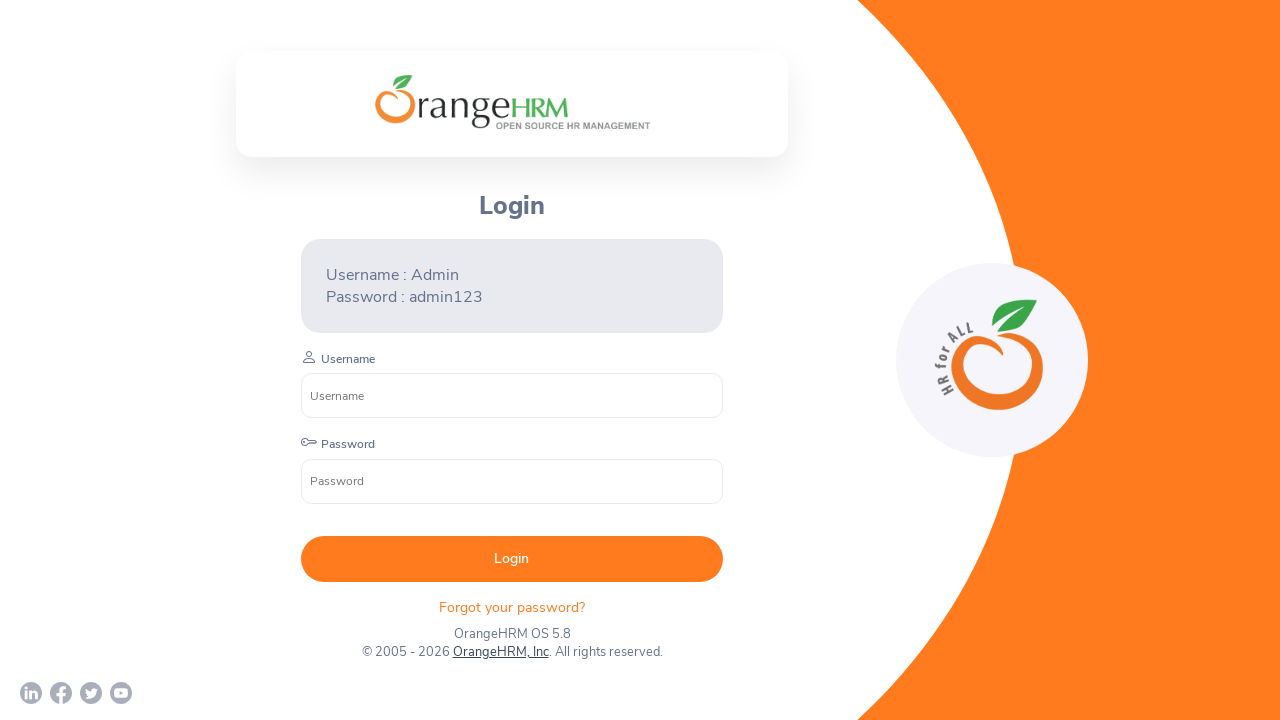